Tests the add/remove elements functionality by clicking "Add Element" button twice to add two elements, verifying they appear, then clicking "Delete" once and verifying one element remains.

Starting URL: http://the-internet.herokuapp.com/add_remove_elements/

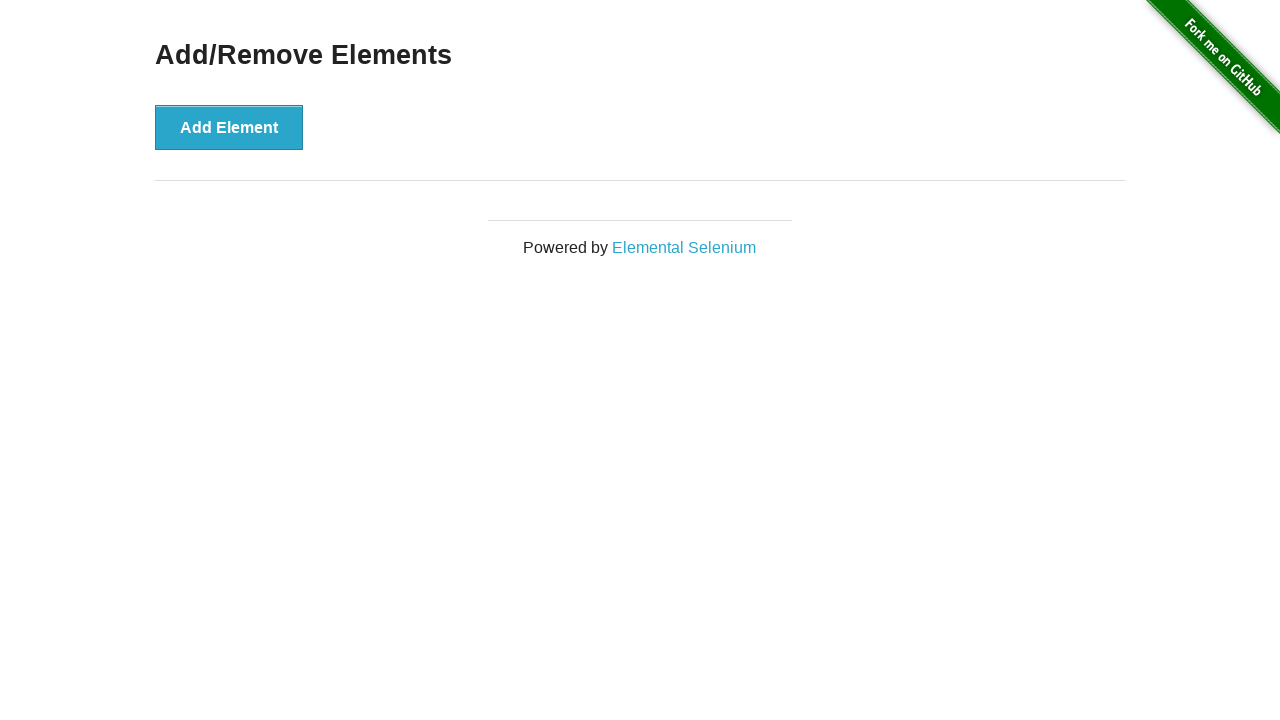

Clicked 'Add Element' button first time at (229, 127) on xpath=//*[@onclick='addElement()']
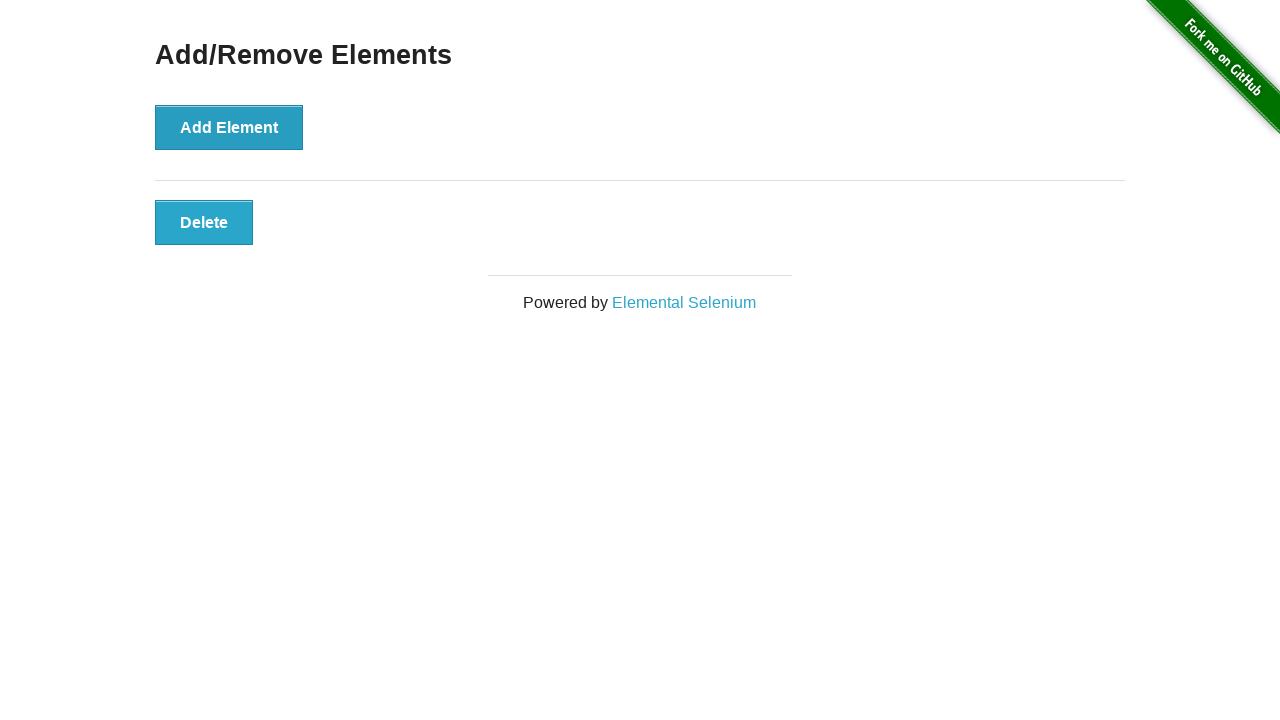

Clicked 'Add Element' button second time at (229, 127) on xpath=//*[@onclick='addElement()']
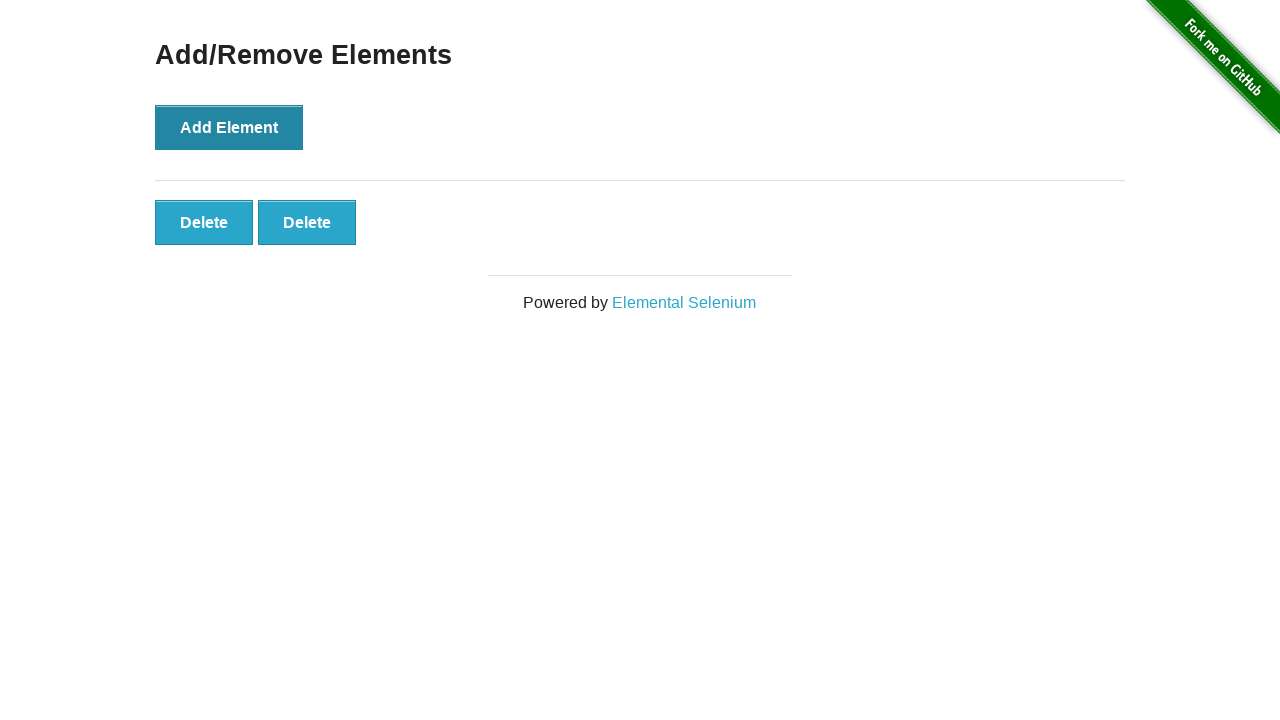

Waited for delete buttons to appear
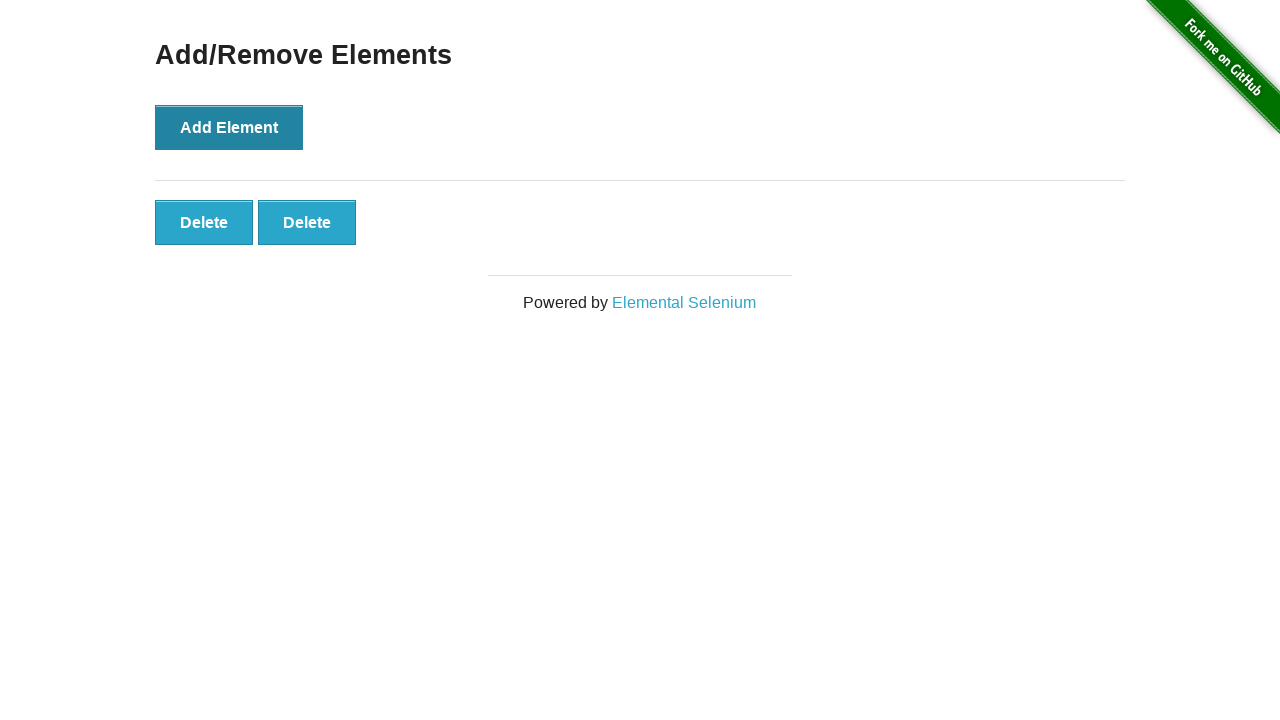

Located all delete buttons
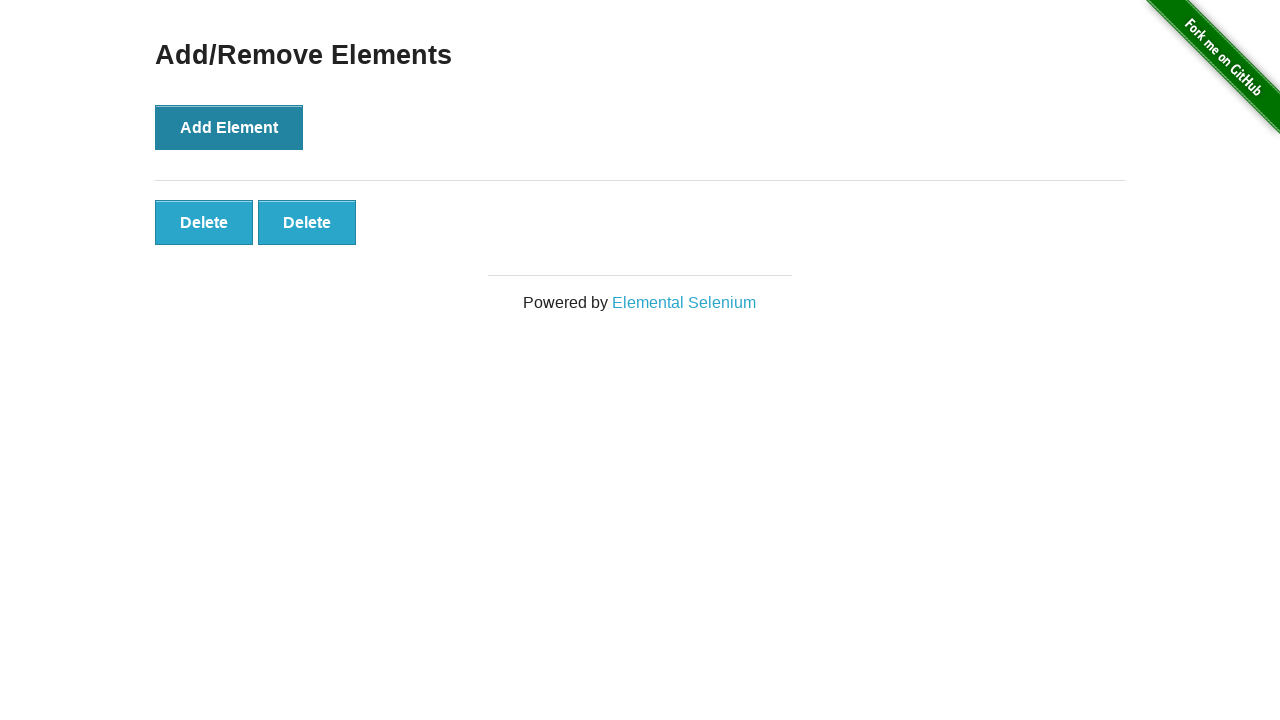

Verified 2 elements were added successfully
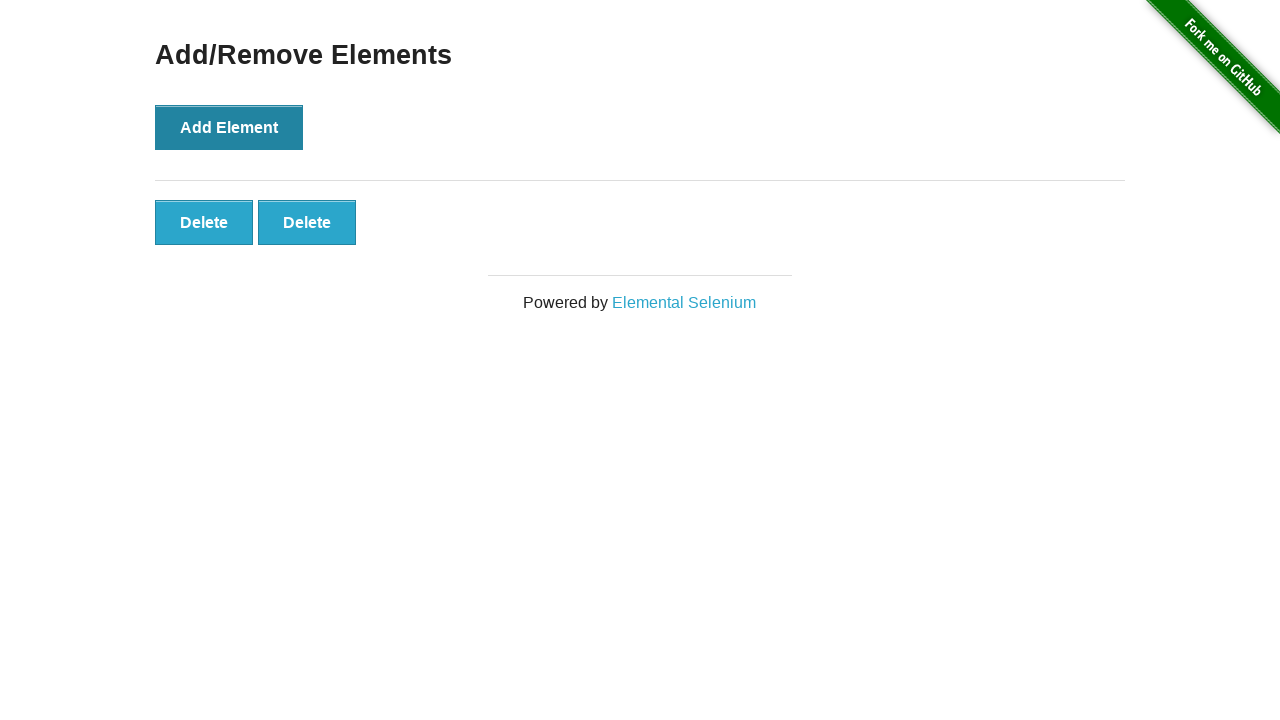

Clicked 'Delete' button to remove one element at (204, 222) on xpath=//*[@onclick='deleteElement()']
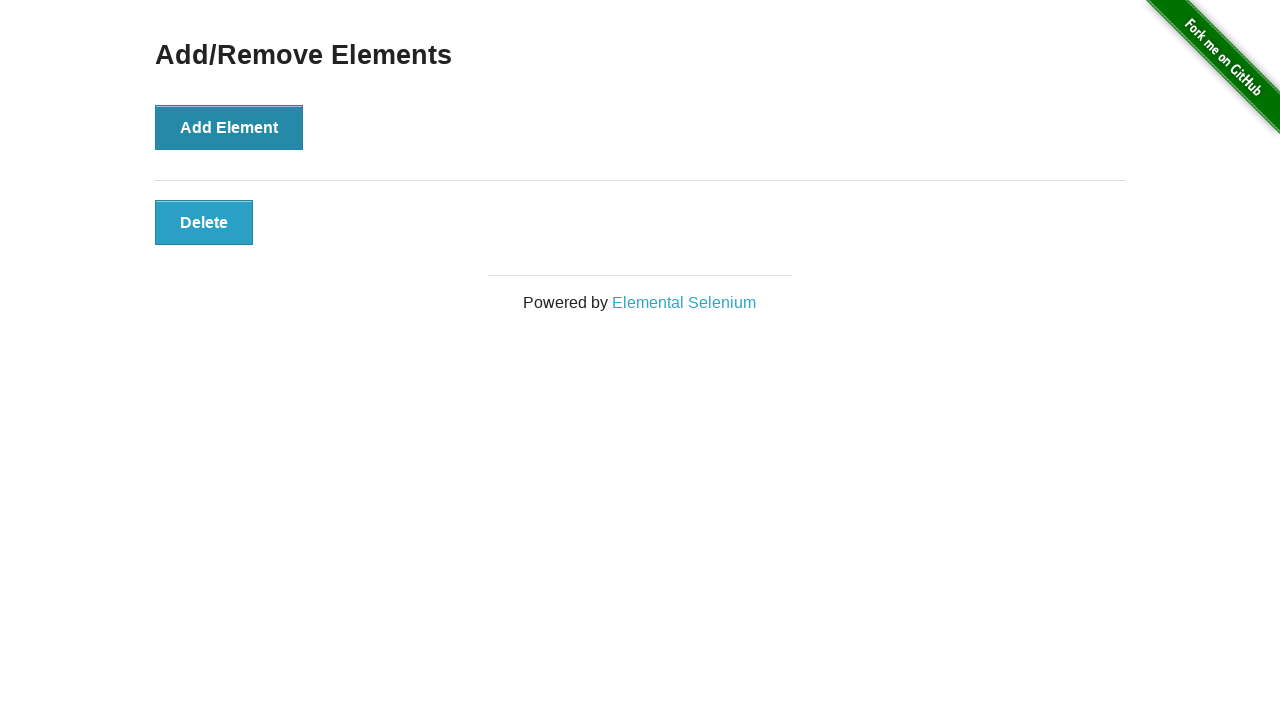

Located remaining delete buttons
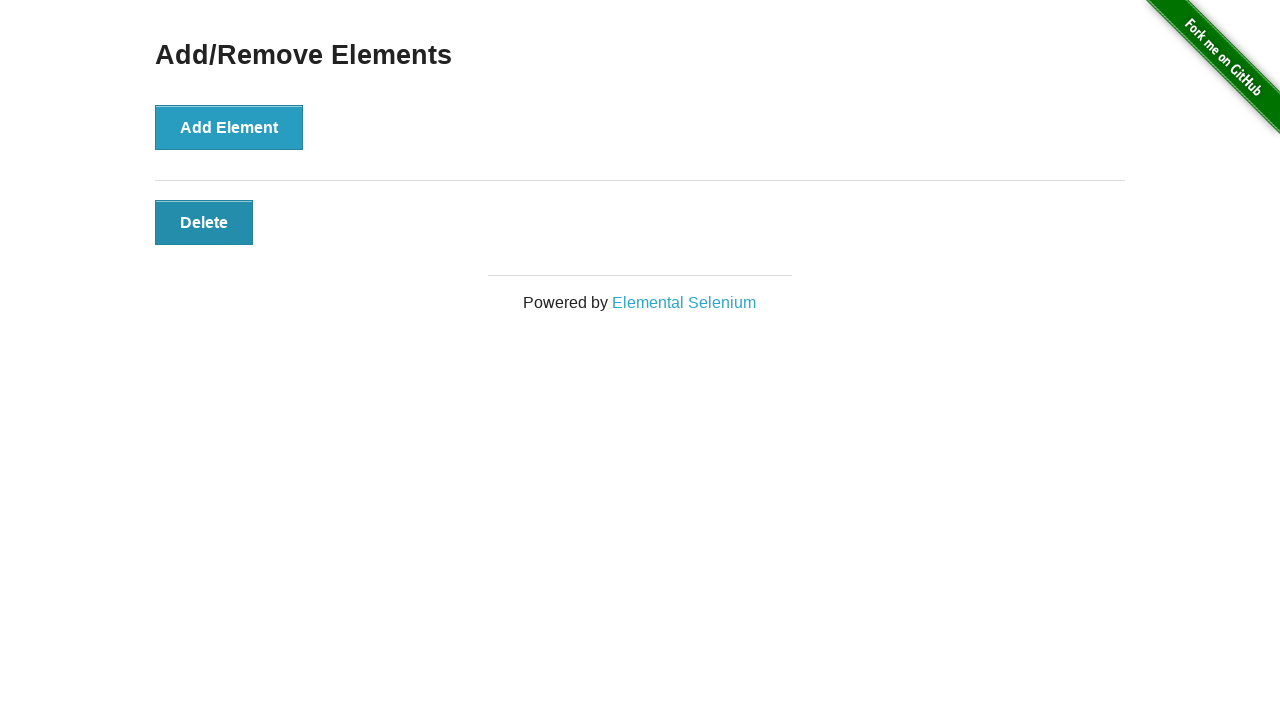

Verified 1 element remains after deletion
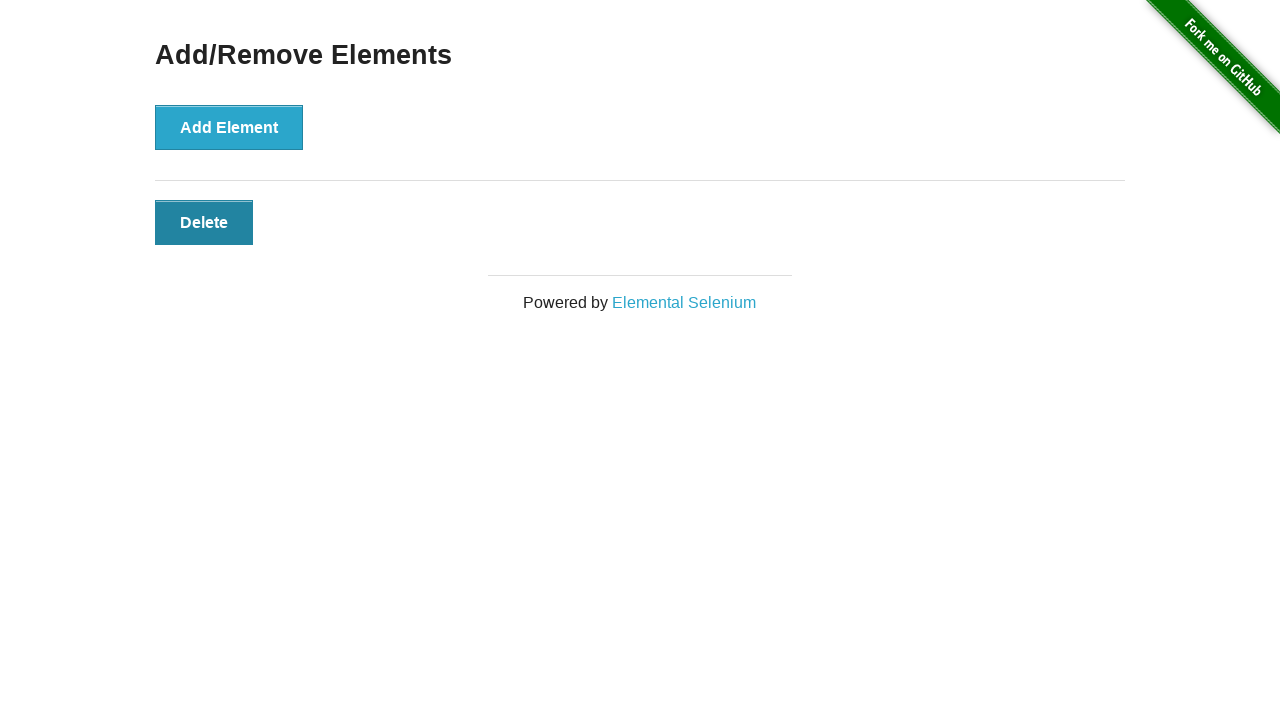

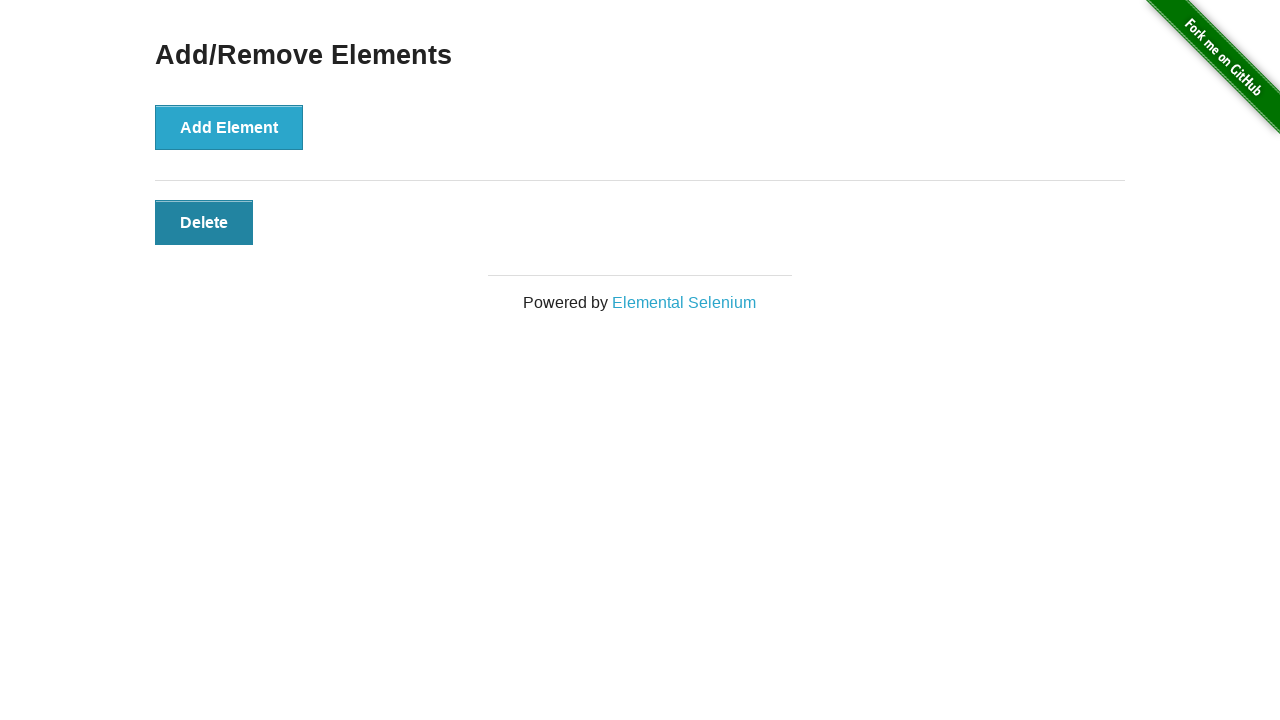